Tests the button click functionality on DemoQA by navigating to Elements, then Buttons, clicking the "Click Me" button, and verifying the success message appears.

Starting URL: https://demoqa.com/

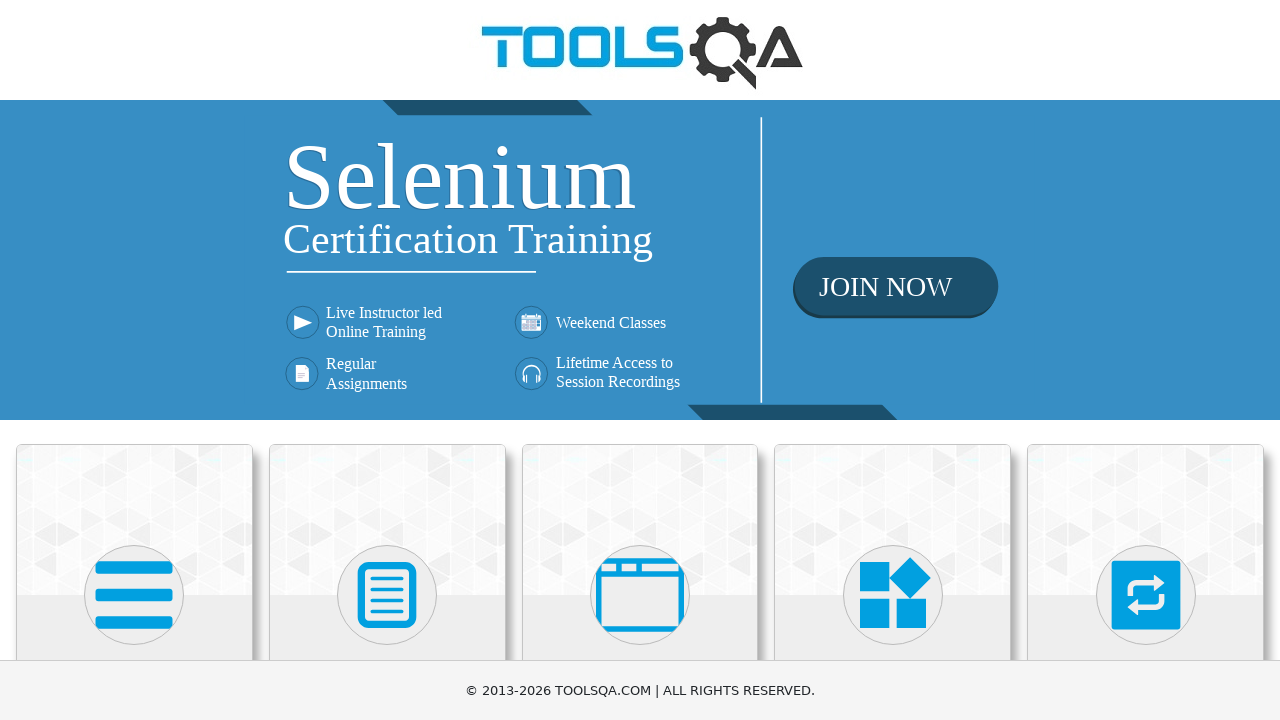

Clicked on Elements card at (134, 360) on xpath=//div[@class='card-body']/h5[text()='Elements']
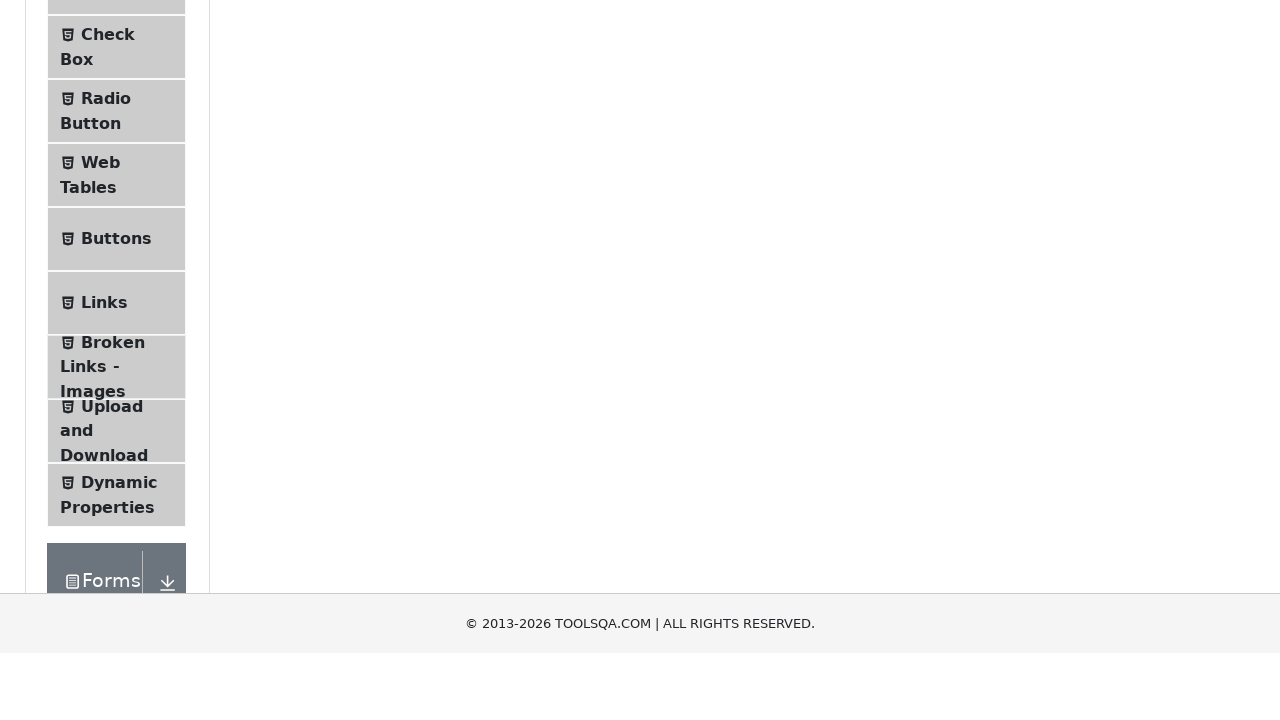

Clicked on Buttons menu item at (116, 517) on #item-4
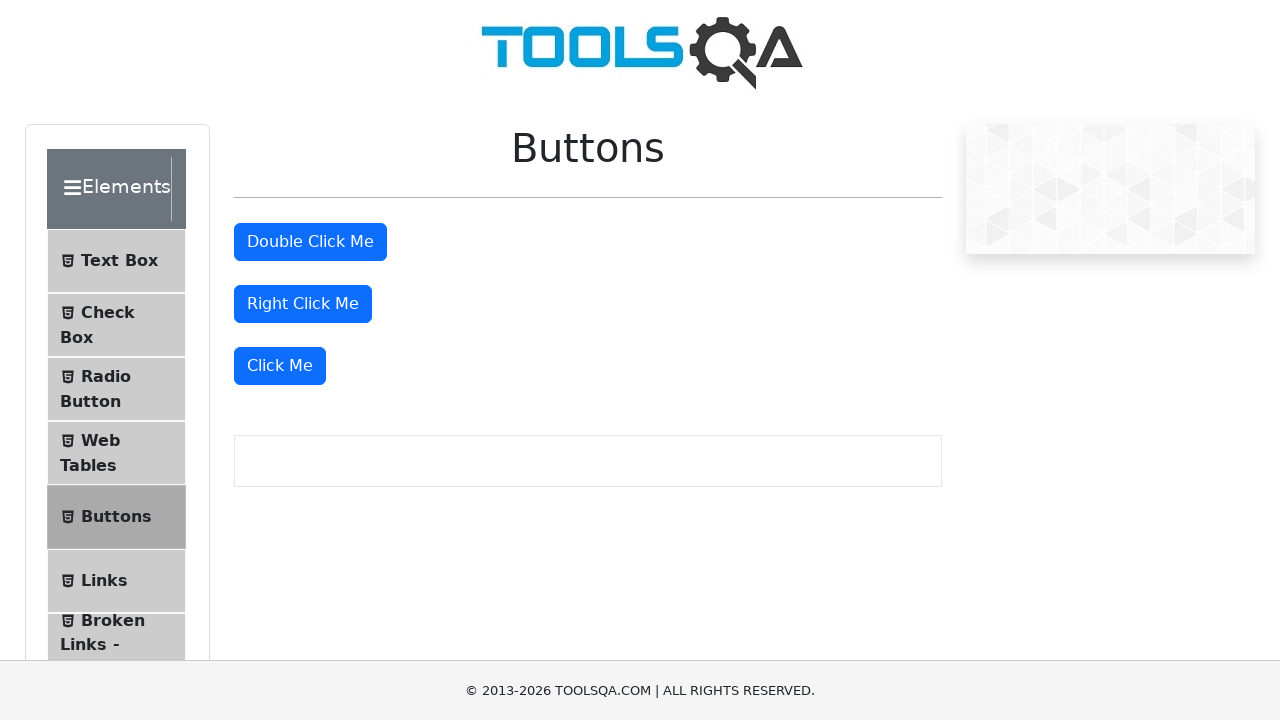

Clicked the 'Click Me' button at (280, 366) on xpath=//button[text()='Click Me']
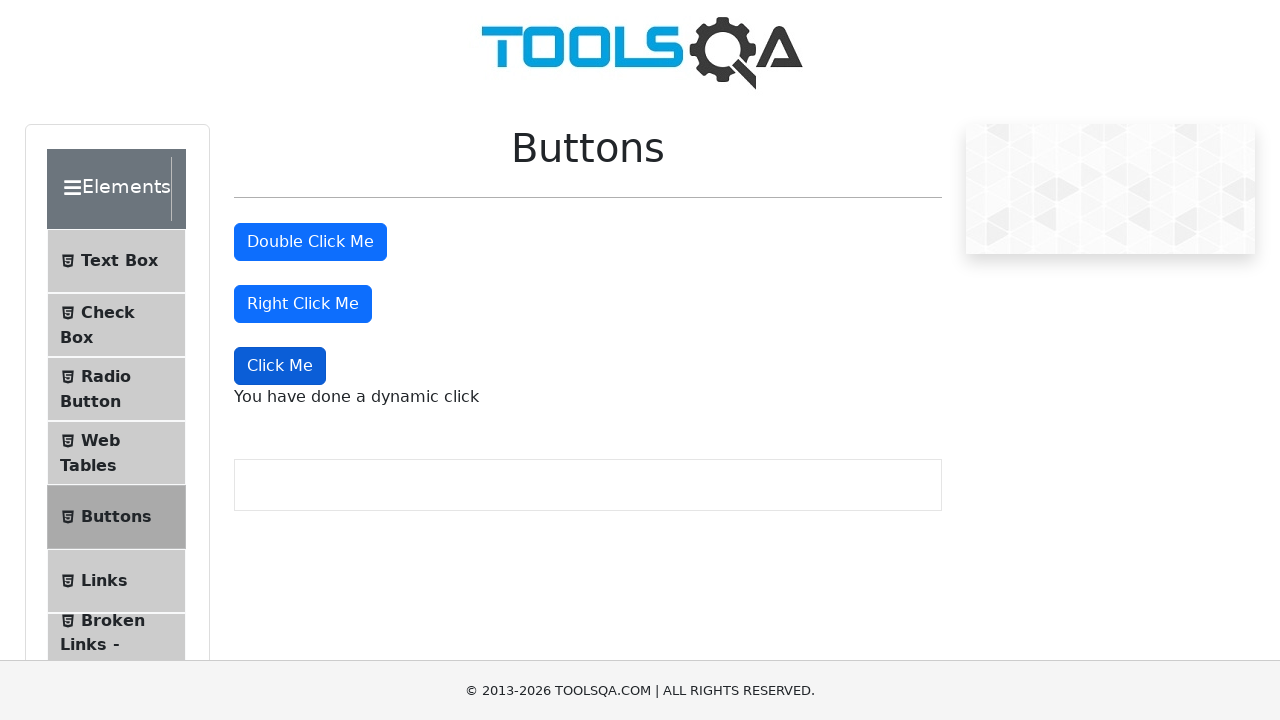

Located dynamic click message element
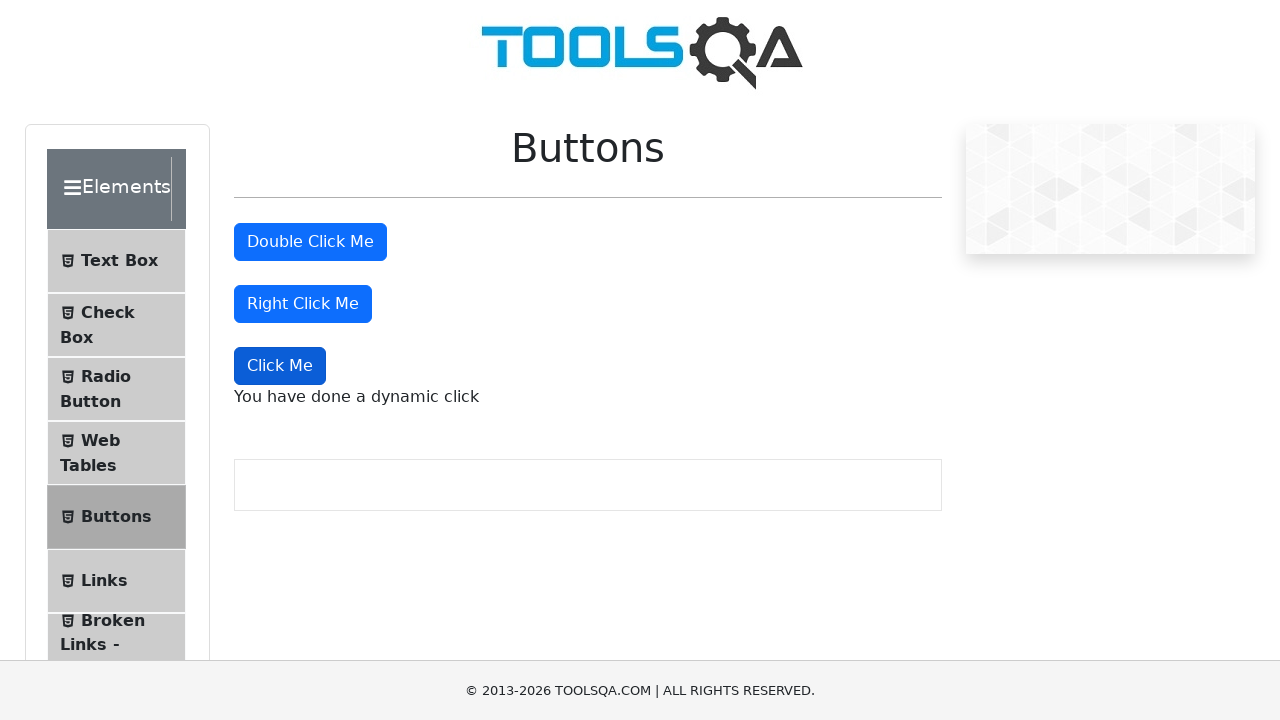

Waited for dynamic click message to appear
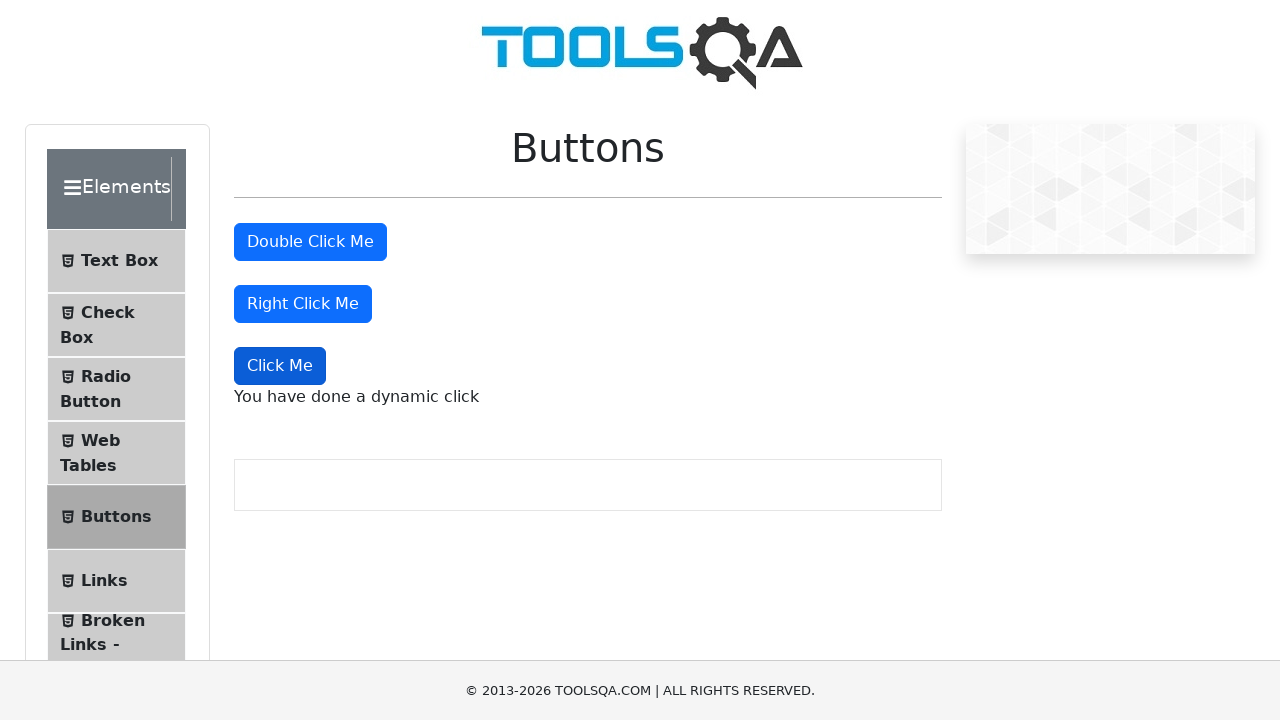

Verified success message 'You have done a dynamic click' appeared
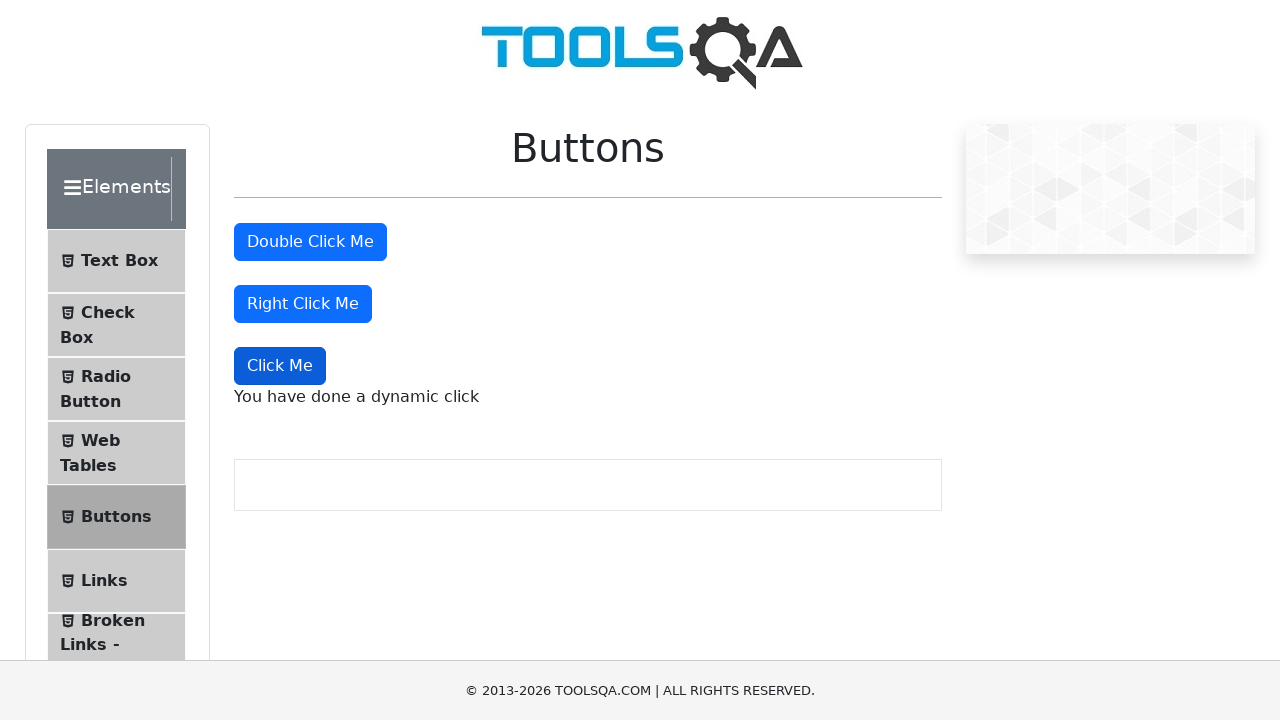

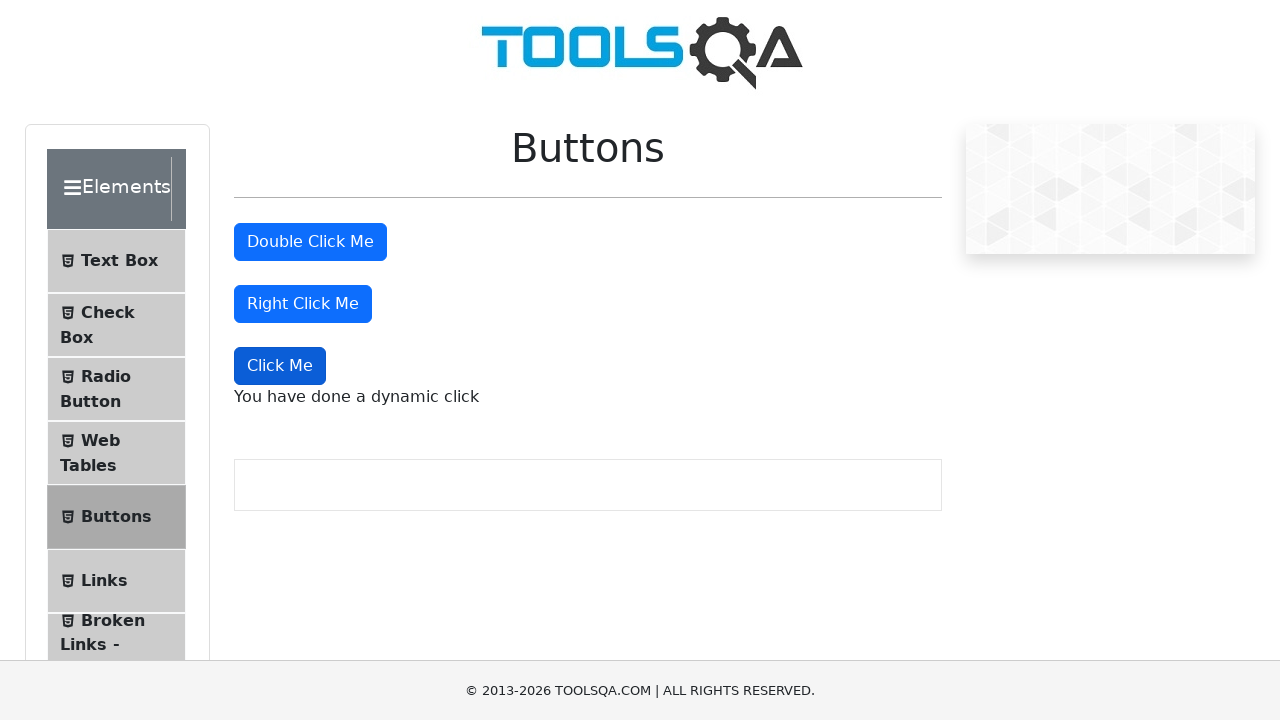